Tests hover functionality by hovering over user profile images to reveal hidden information and clicking profile links

Starting URL: http://the-internet.herokuapp.com/hovers

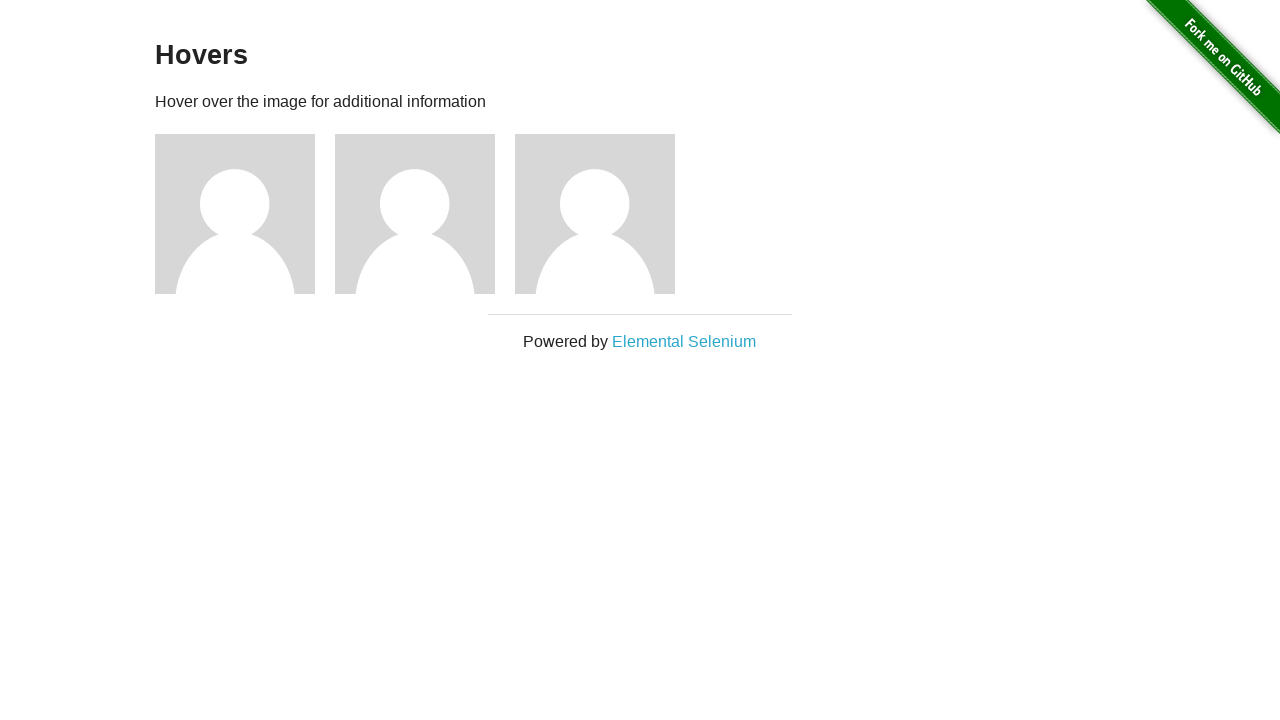

Located user 1 profile image
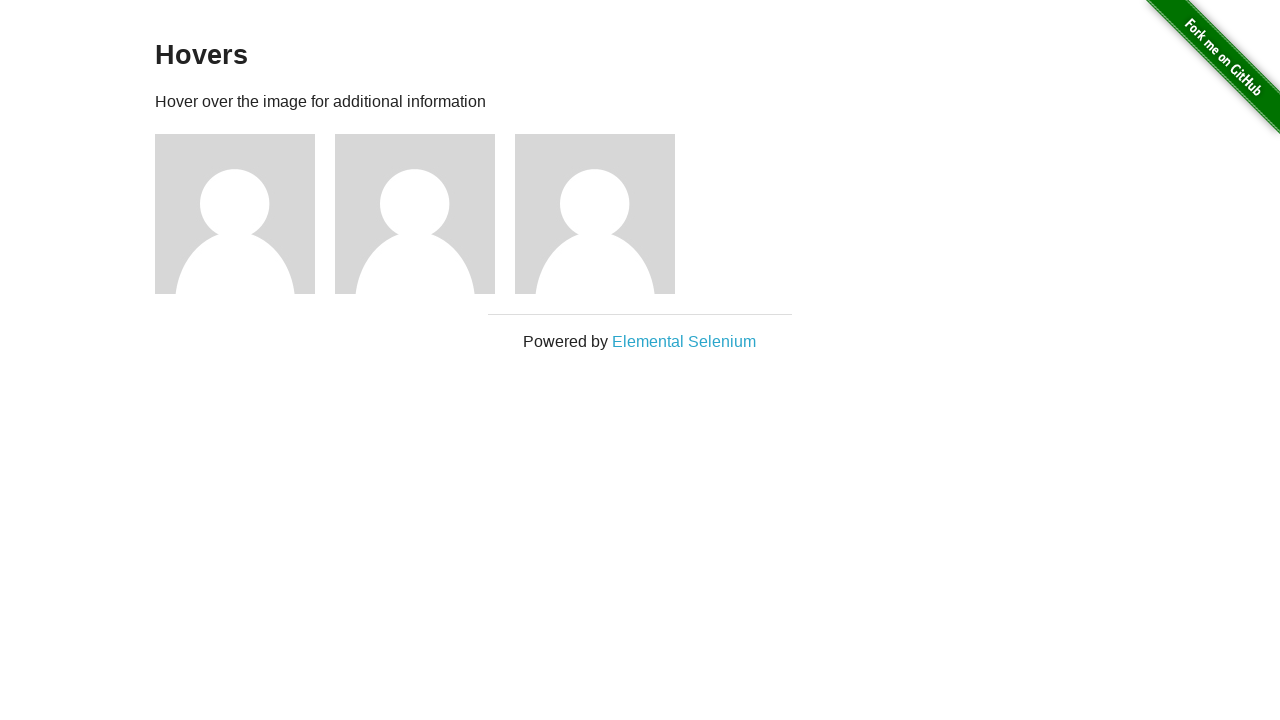

Hovered over user 1 profile image to reveal hidden information at (235, 214) on xpath=//*[@id="content"]/div/div[1]/img
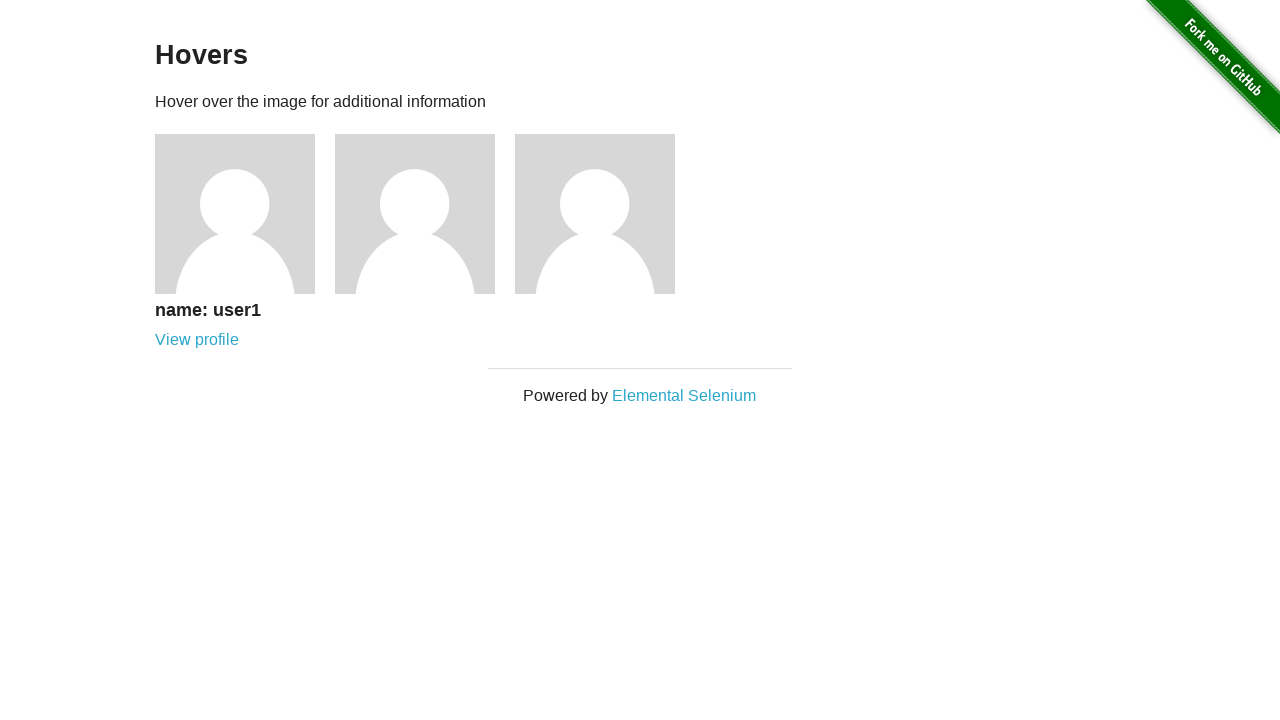

Located user 1 name element
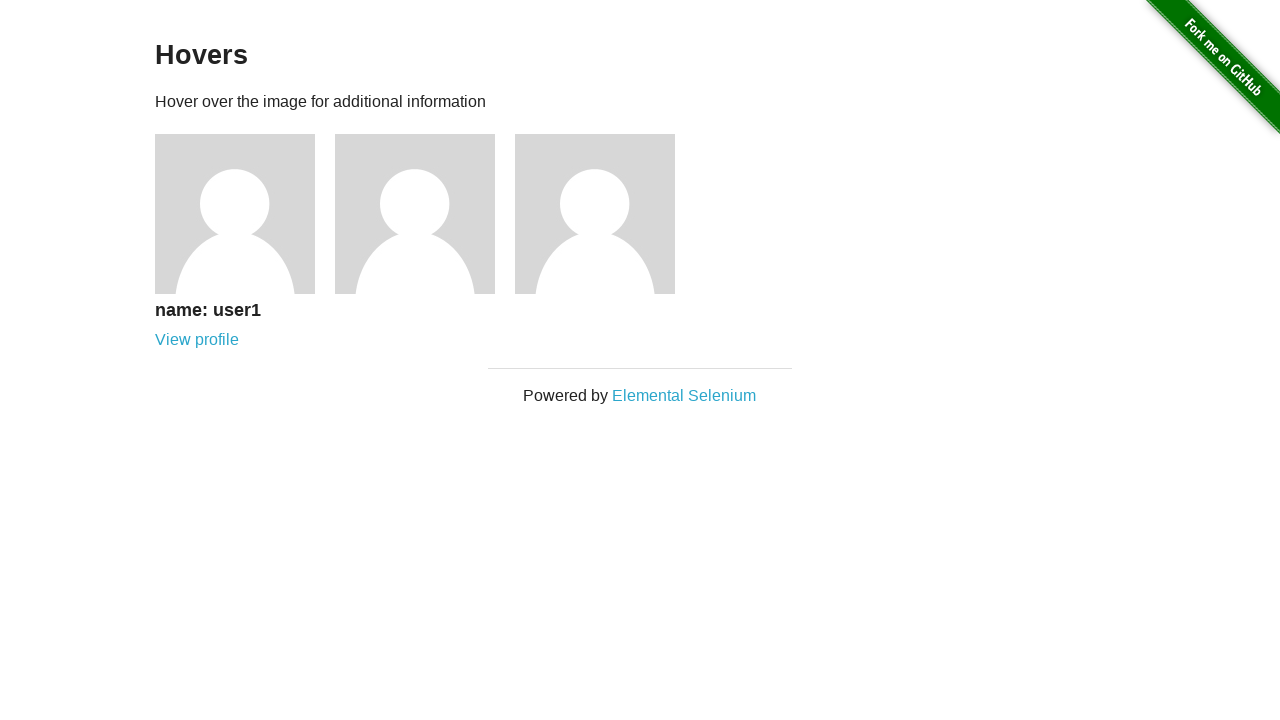

Verified user 1 name is 'name: user1'
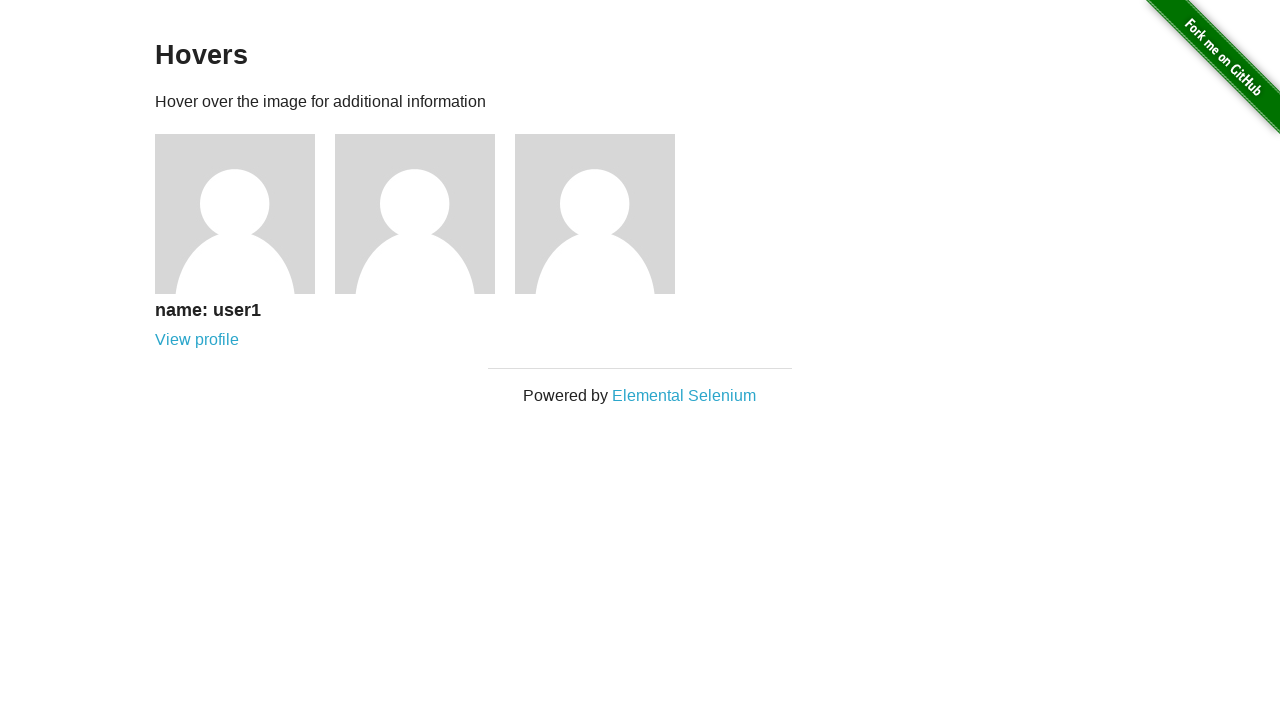

Clicked user 1 profile link at (197, 340) on xpath=//*[@id="content"]/div/div[1]/div/a
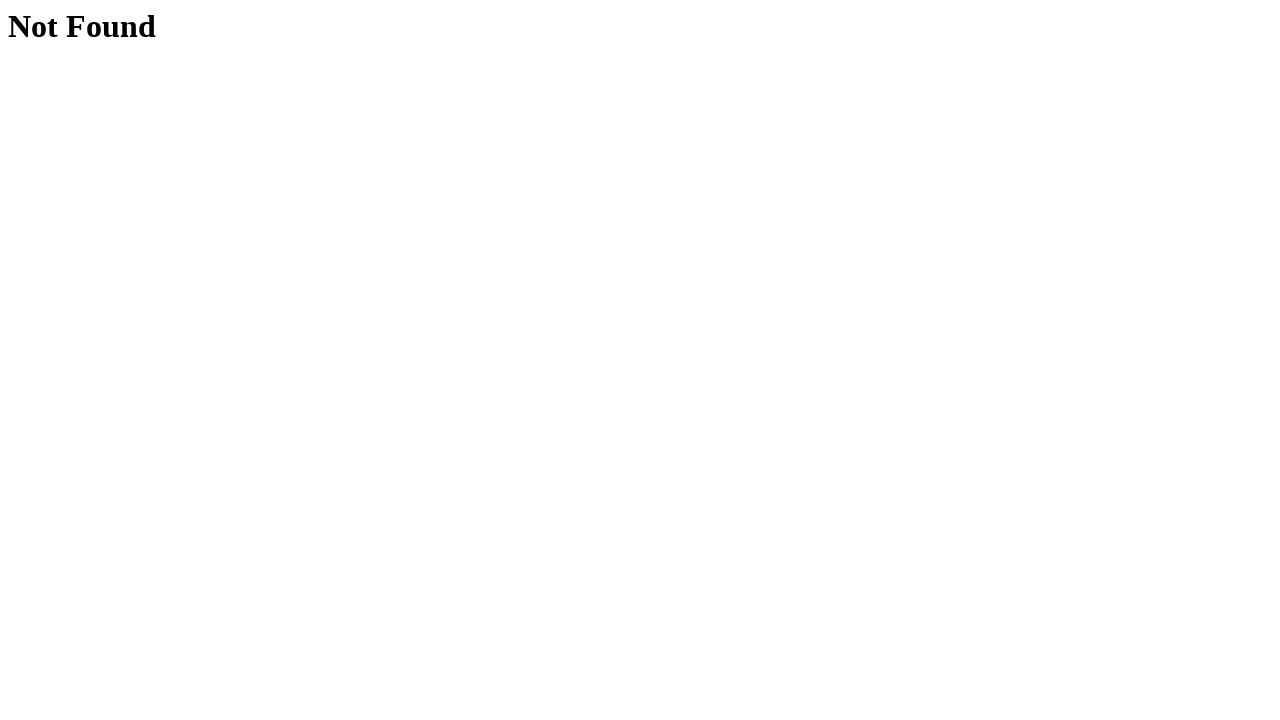

Located 404 page heading
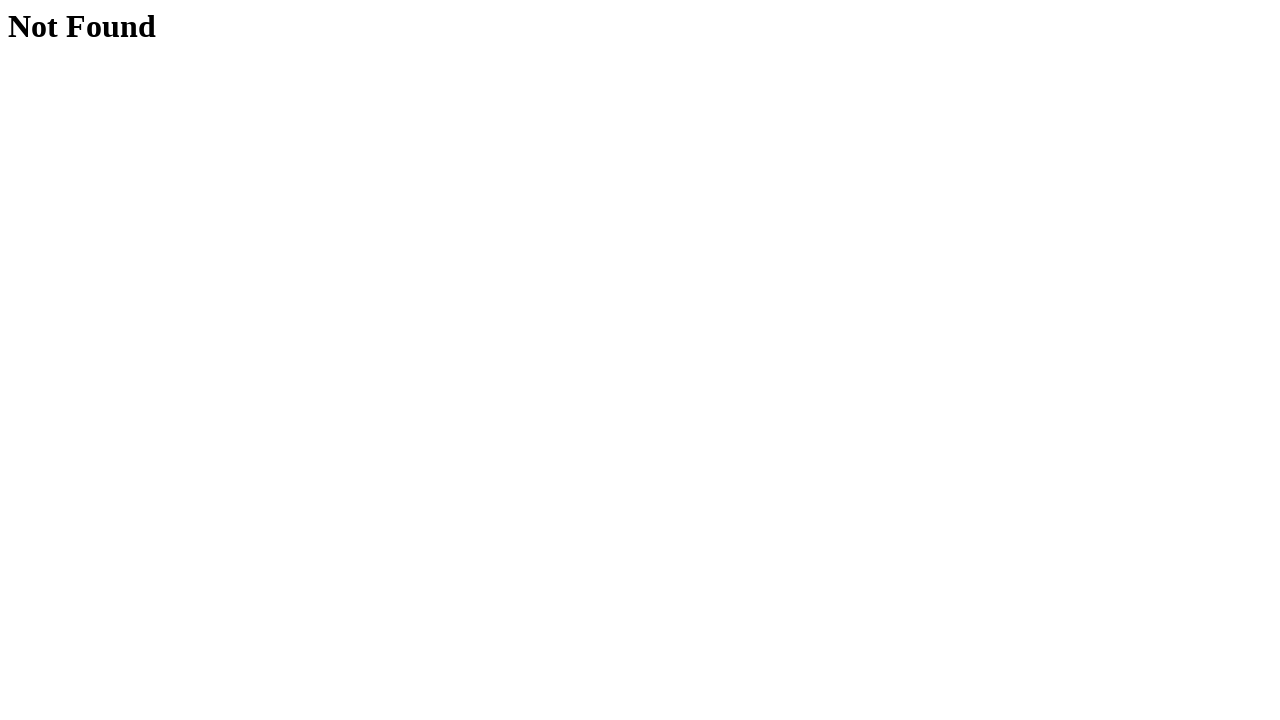

Verified 404 'Not Found' error page displayed for user 1
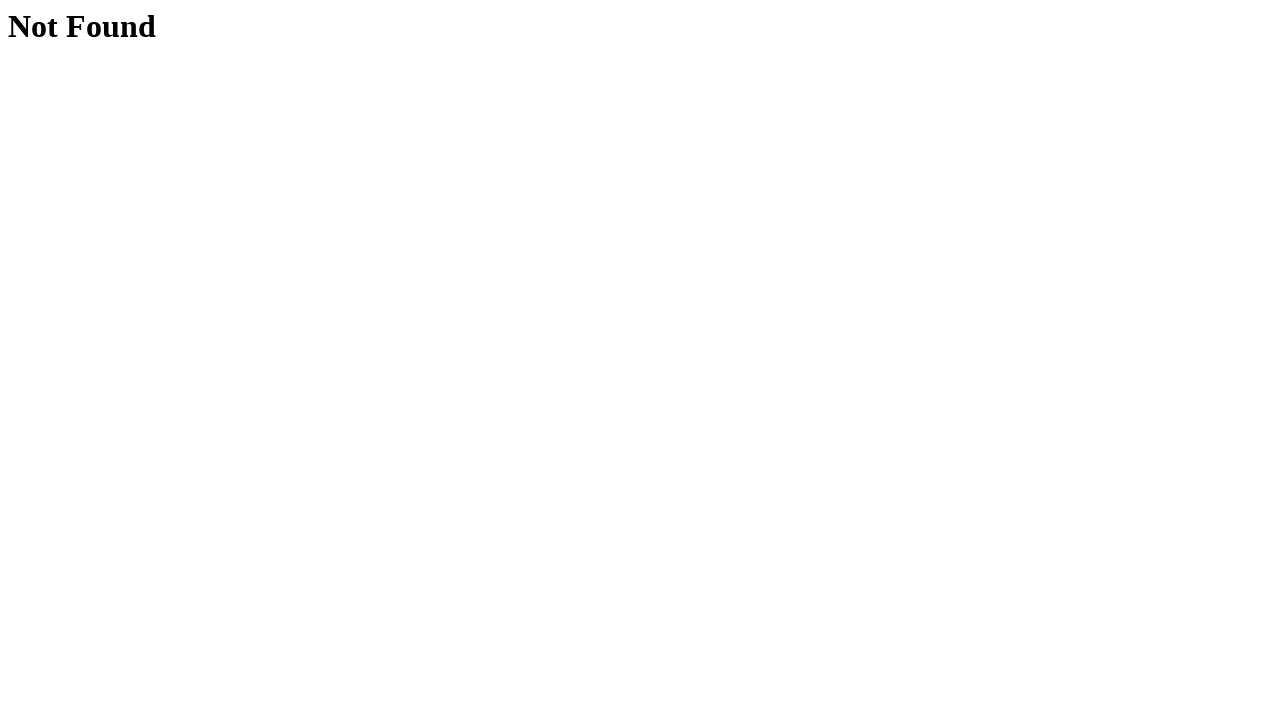

Navigated back to hovers page to test user 2
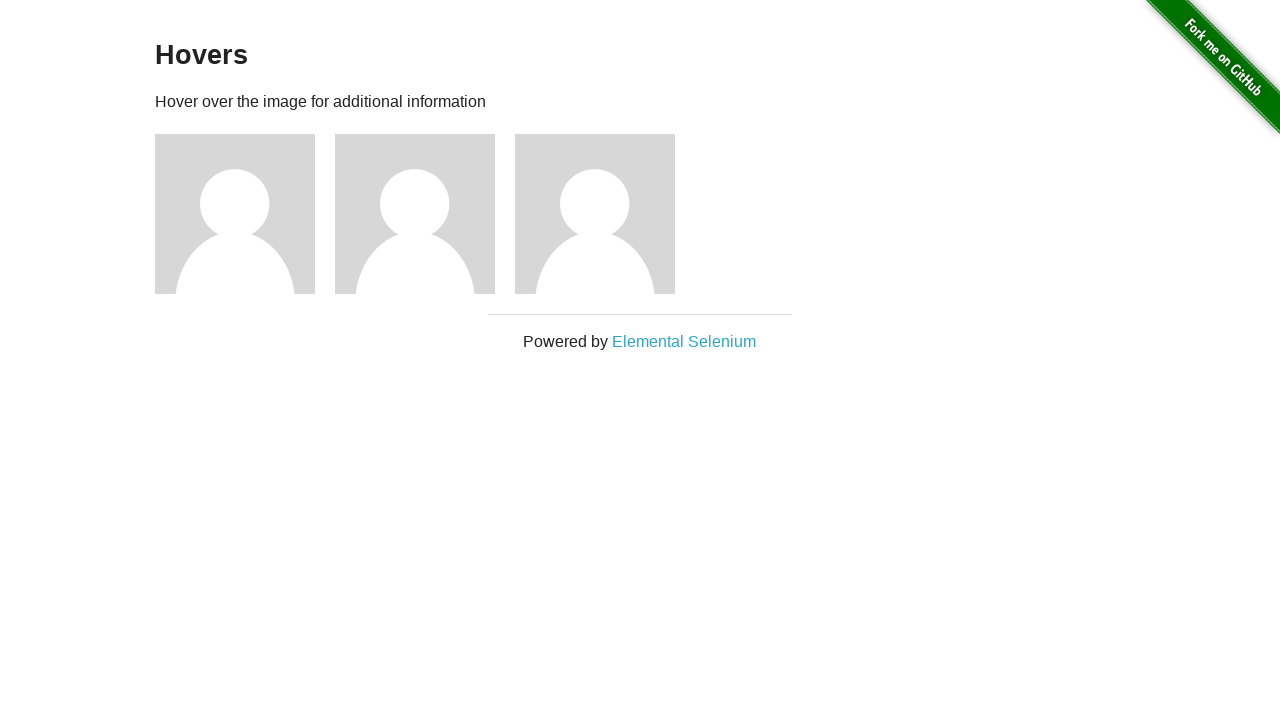

Hovered over user 2 profile image to reveal hidden information at (415, 214) on xpath=//*[@id="content"]/div/div[2]/img
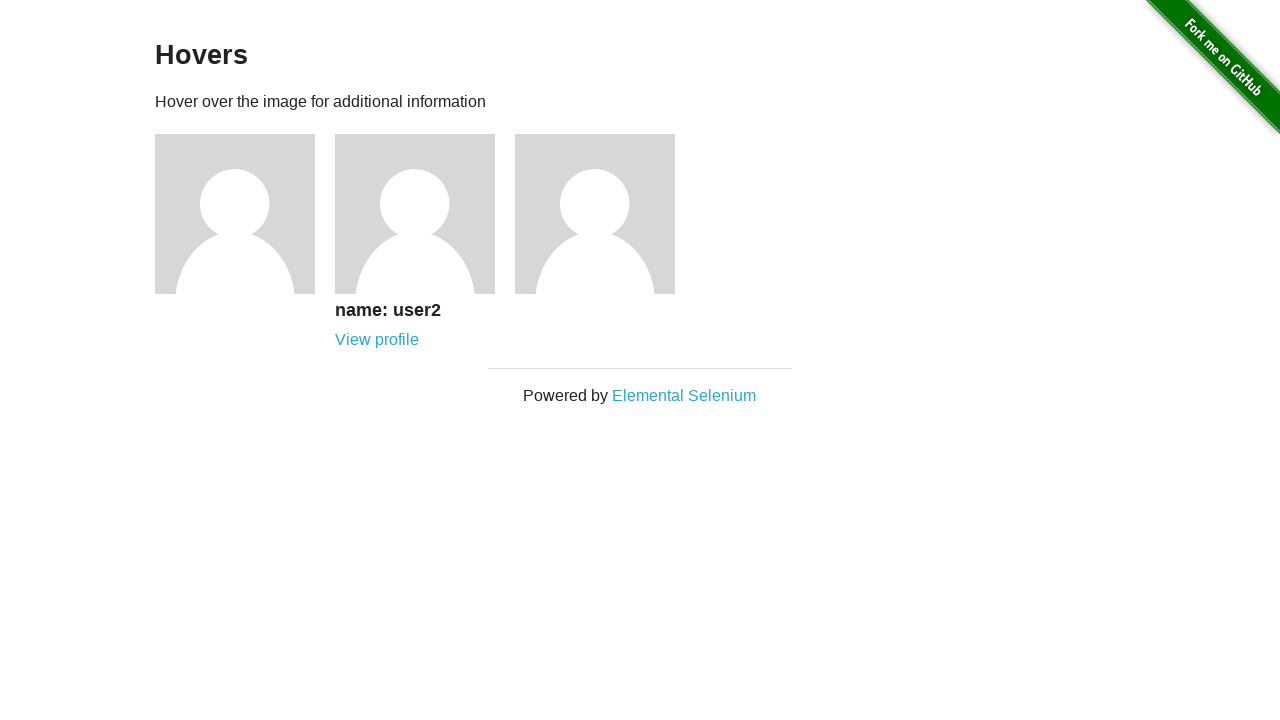

Located user 2 name element
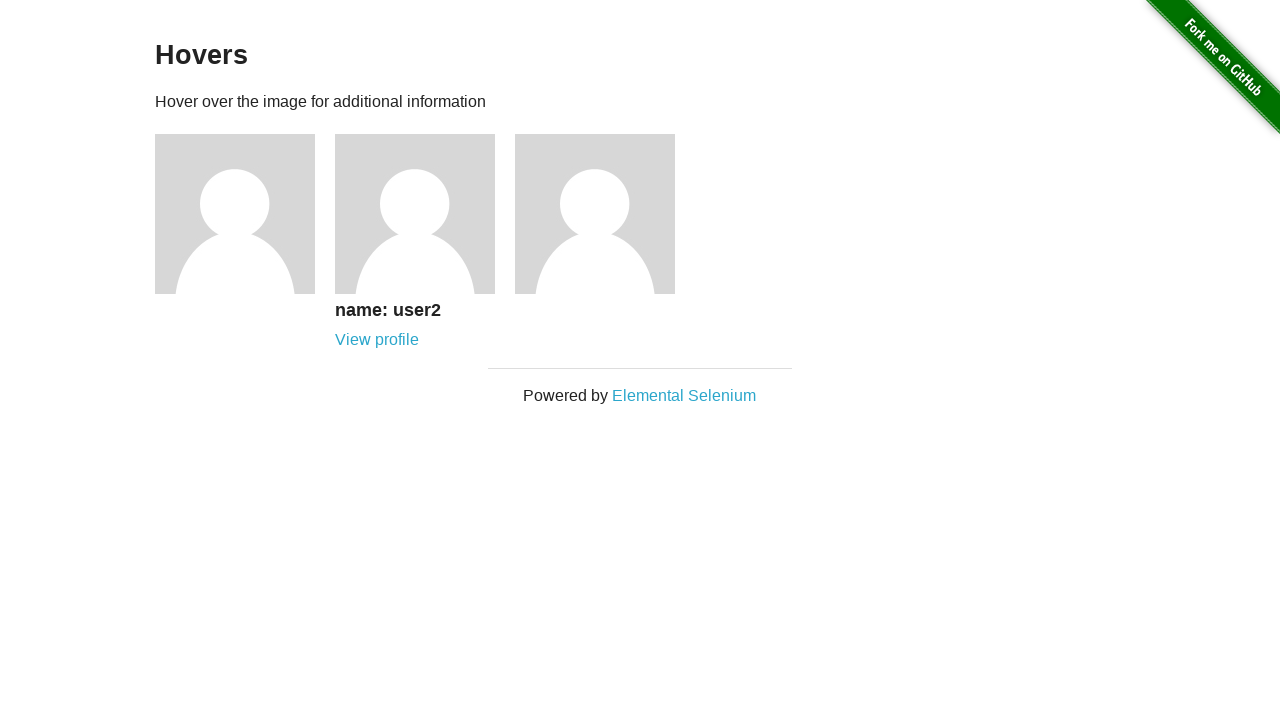

Verified user 2 name is 'name: user2'
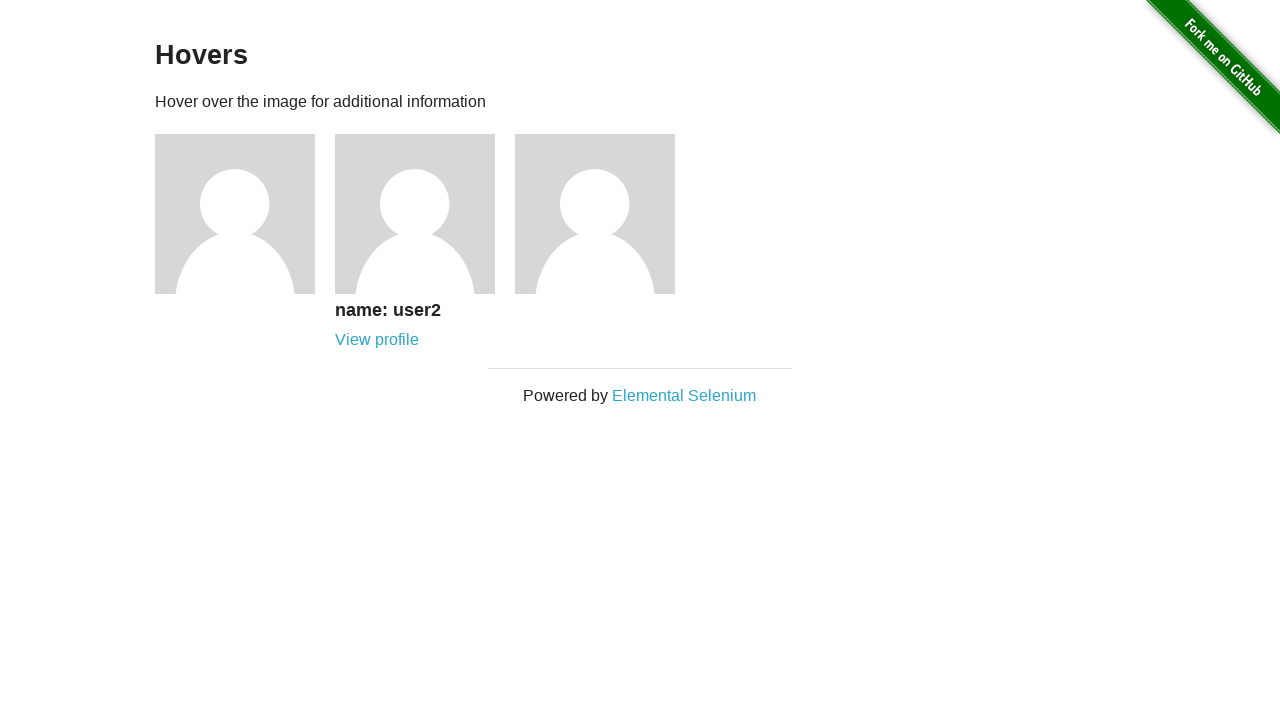

Clicked user 2 profile link at (377, 340) on xpath=//*[@id="content"]/div/div[2]/div/a
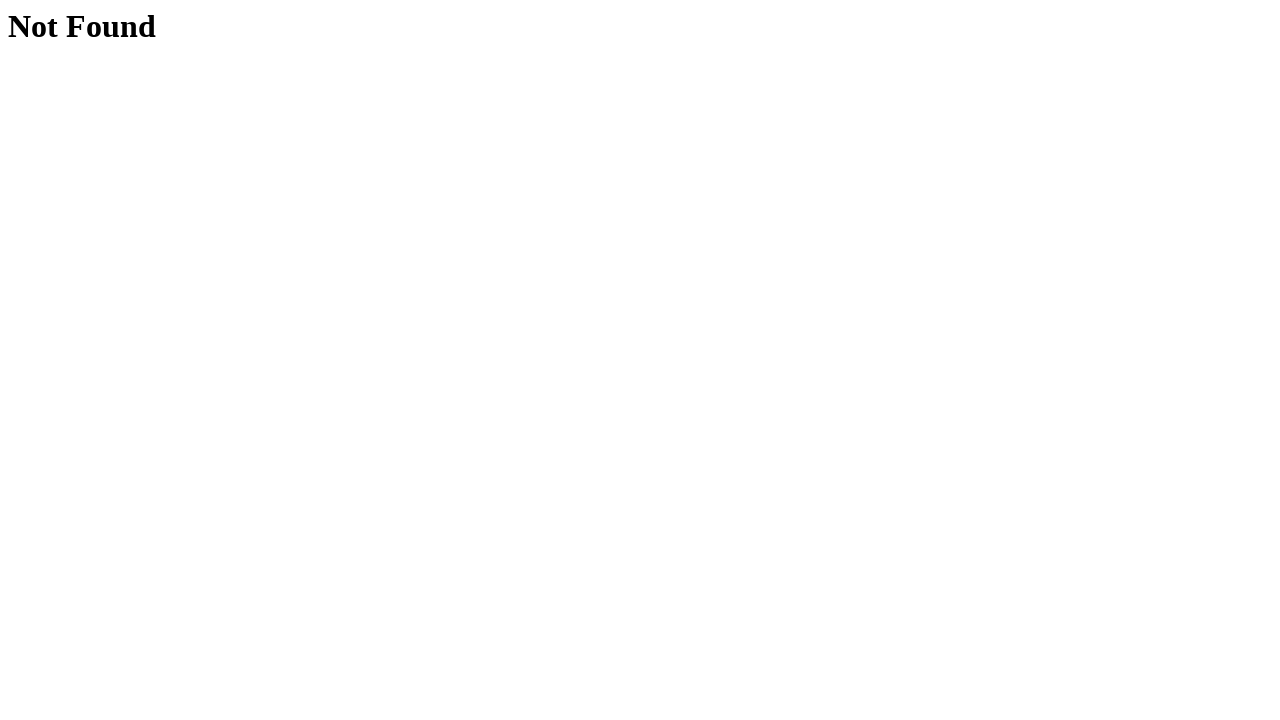

Located 404 page heading
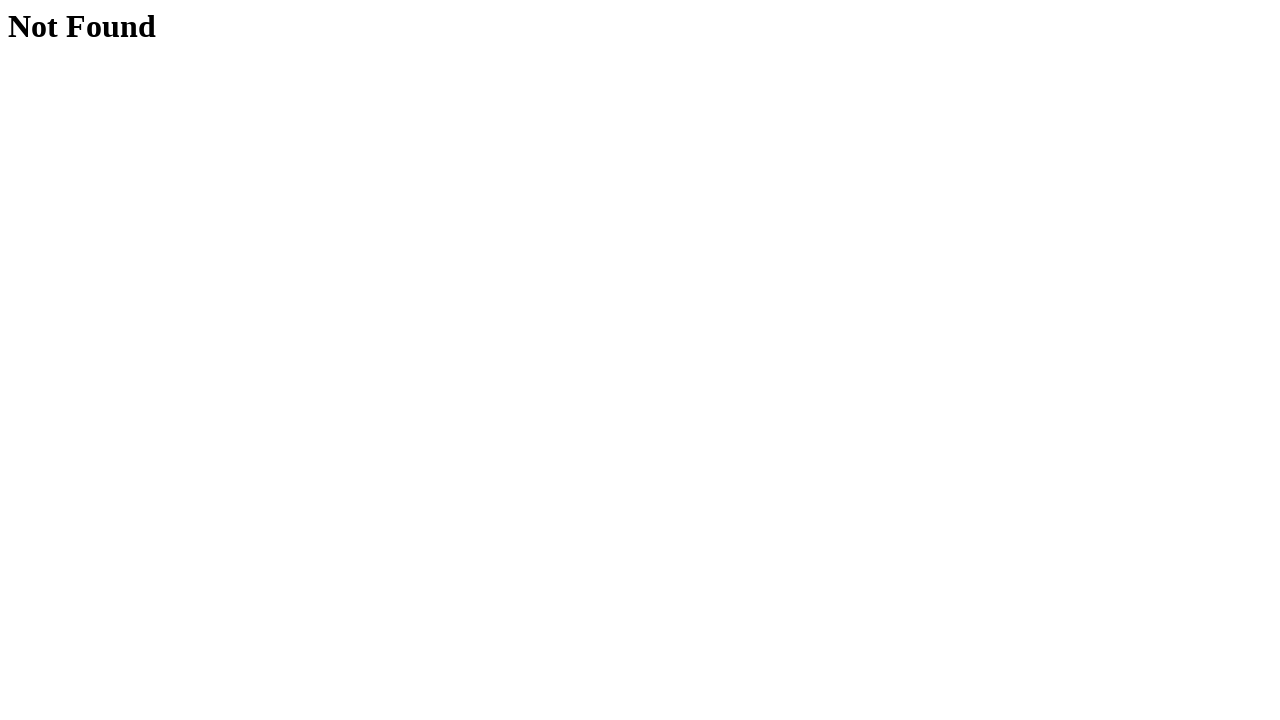

Verified 404 'Not Found' error page displayed for user 2
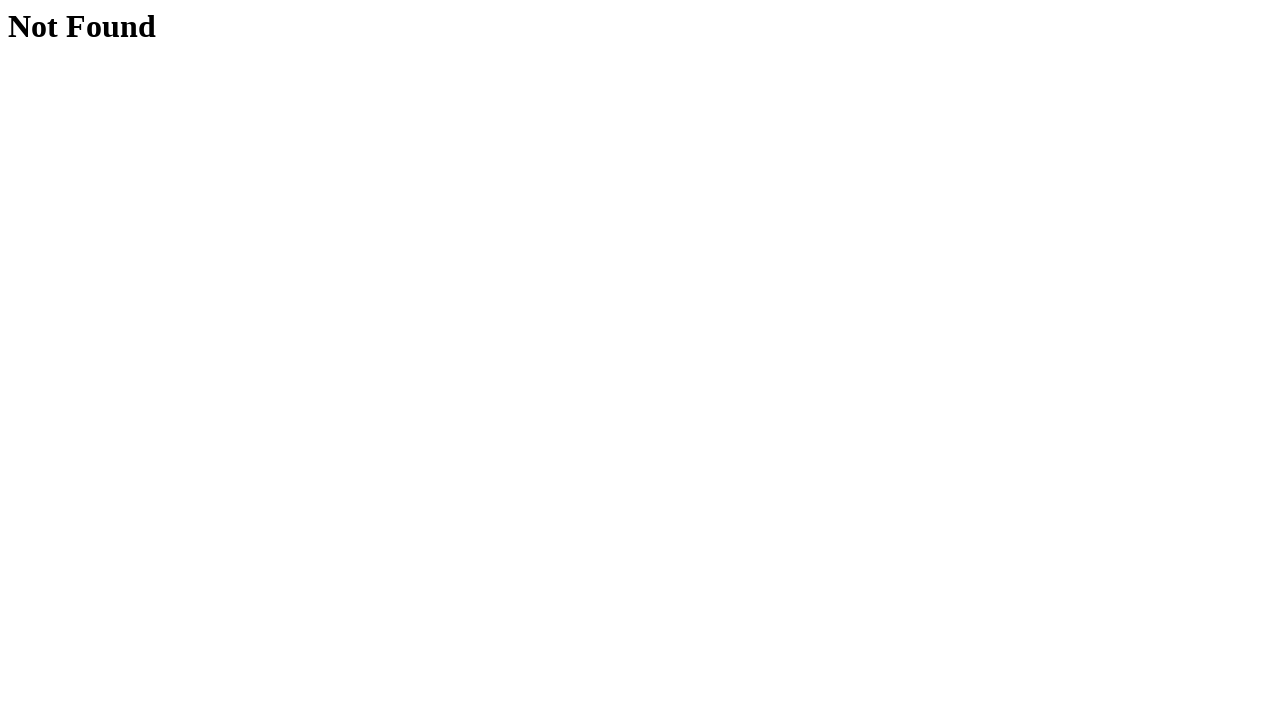

Navigated back to hovers page to test user 3
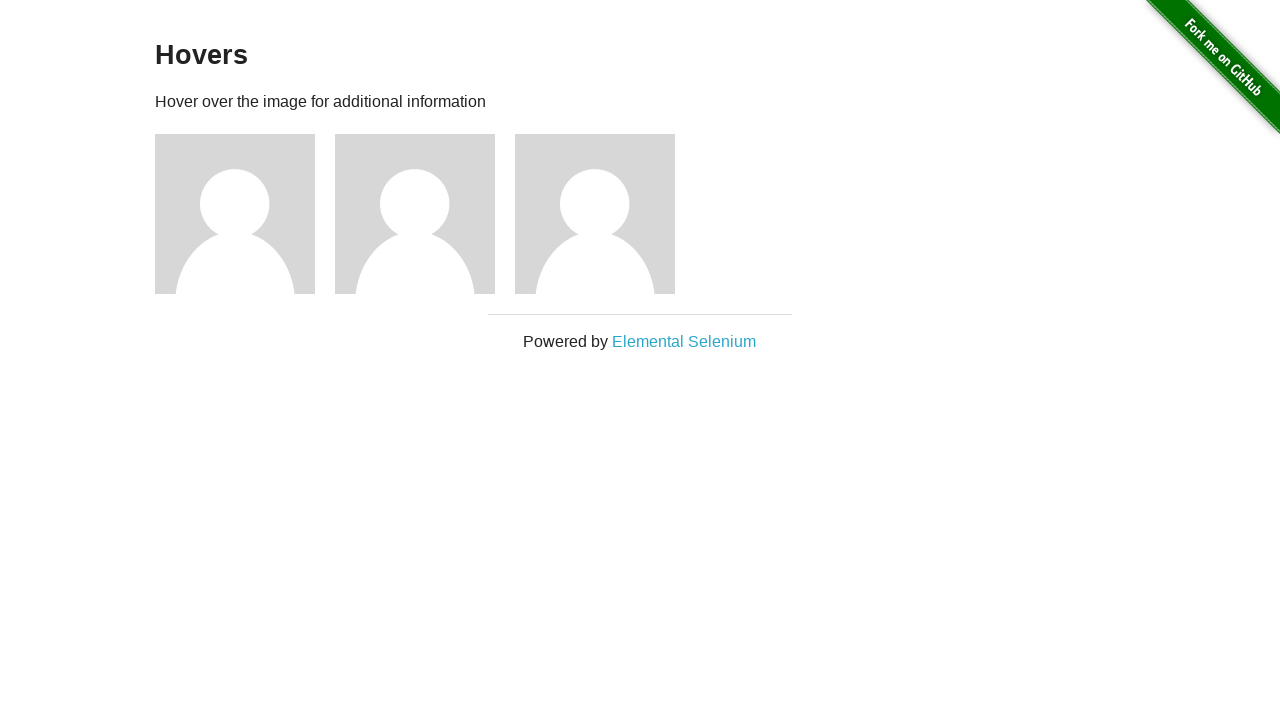

Hovered over user 3 profile image to reveal hidden information at (595, 214) on xpath=//*[@id="content"]/div/div[3]/img
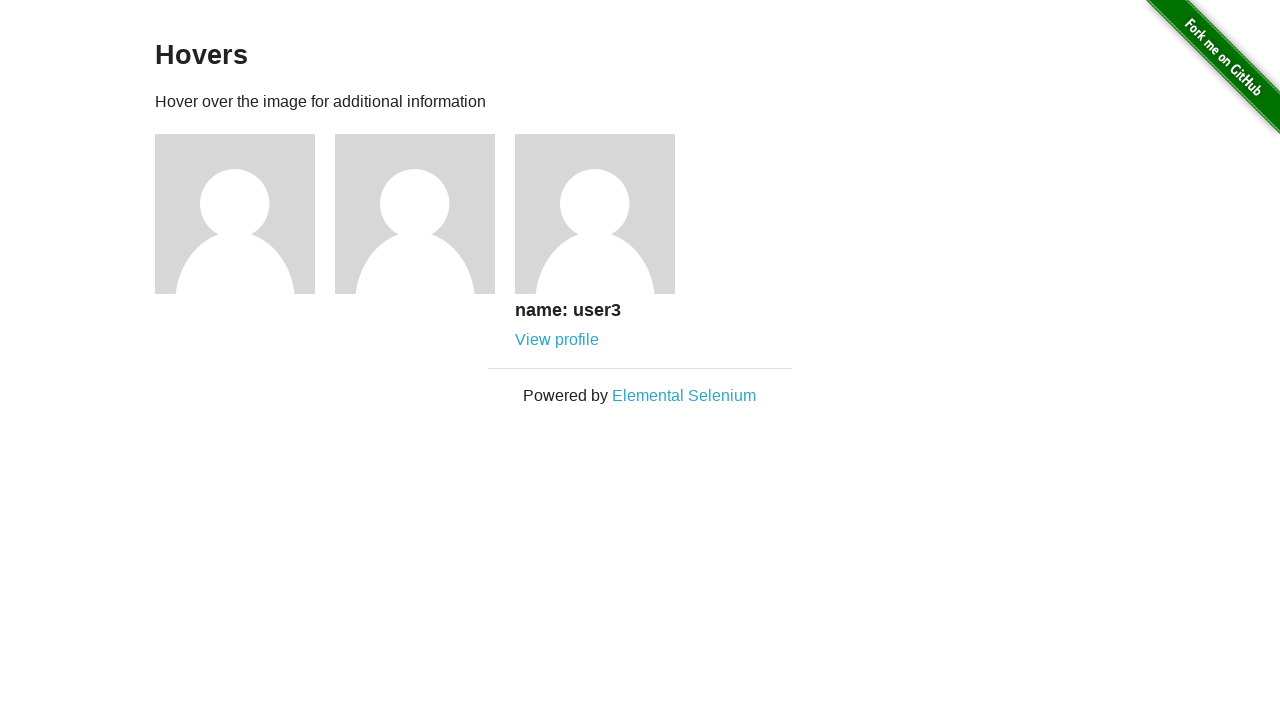

Located user 3 name element
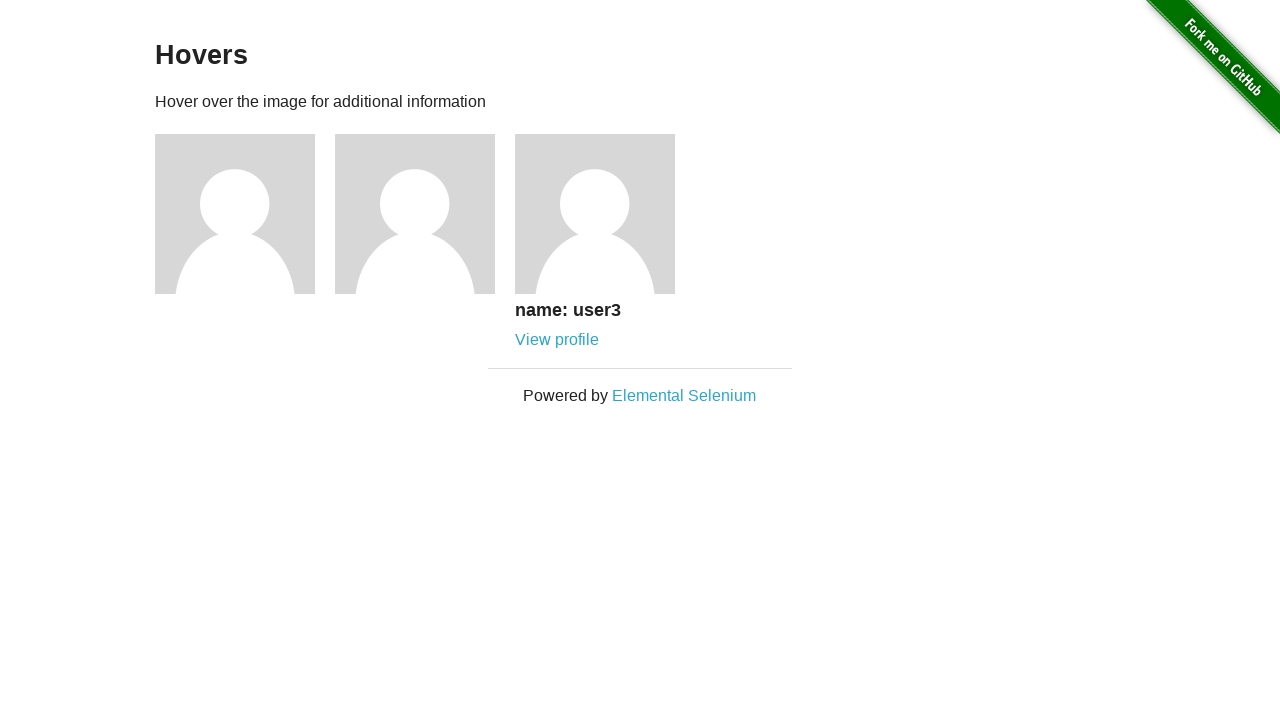

Verified user 3 name is 'name: user3'
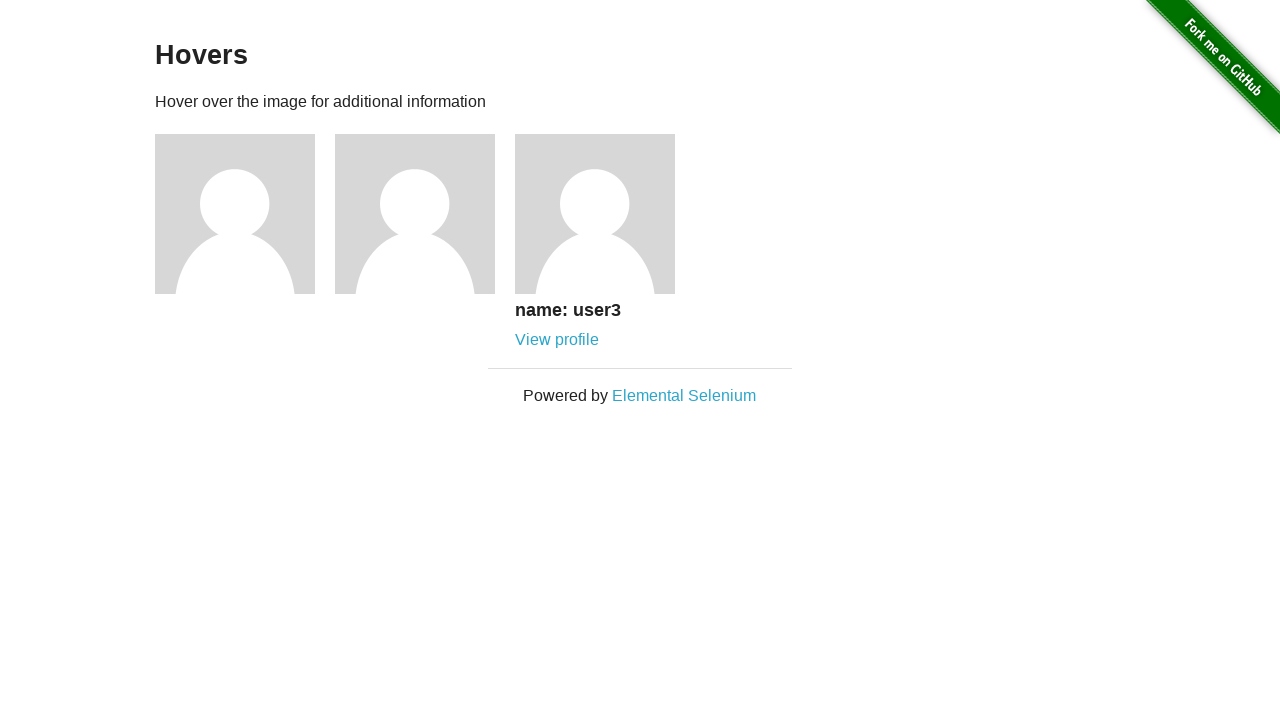

Clicked user 3 profile link at (557, 340) on xpath=//*[@id="content"]/div/div[3]/div/a
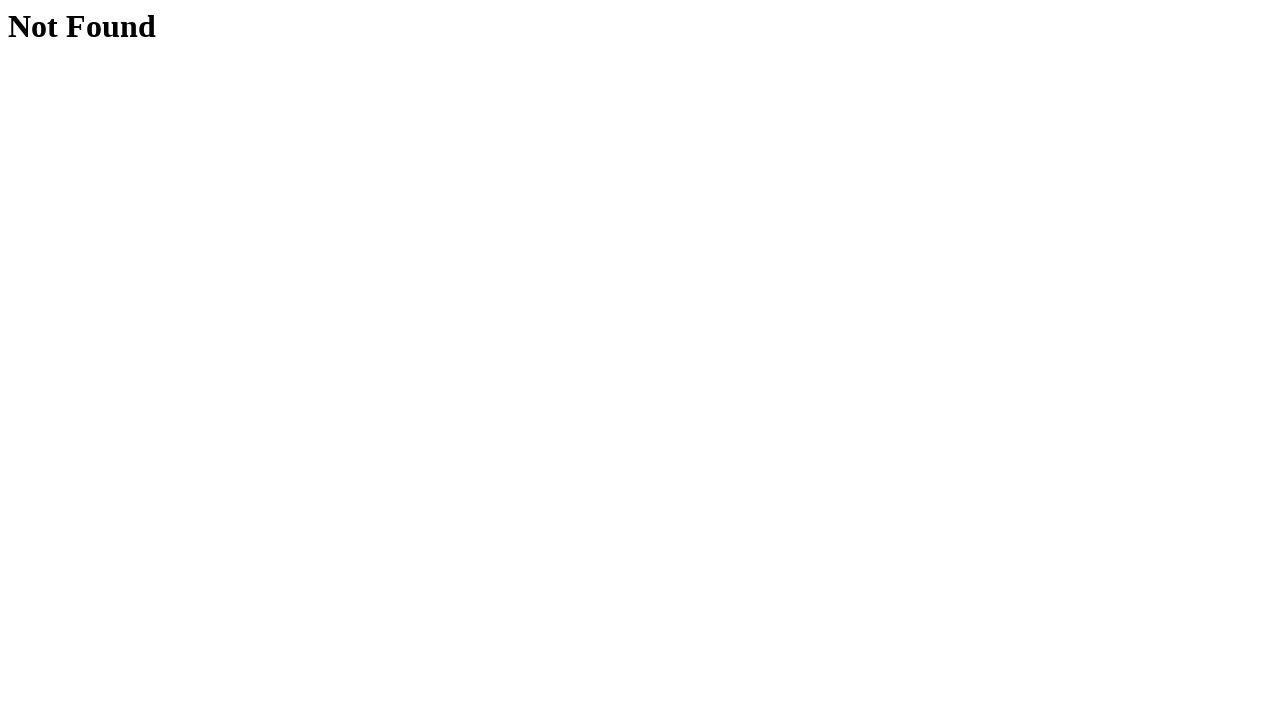

Located 404 page heading
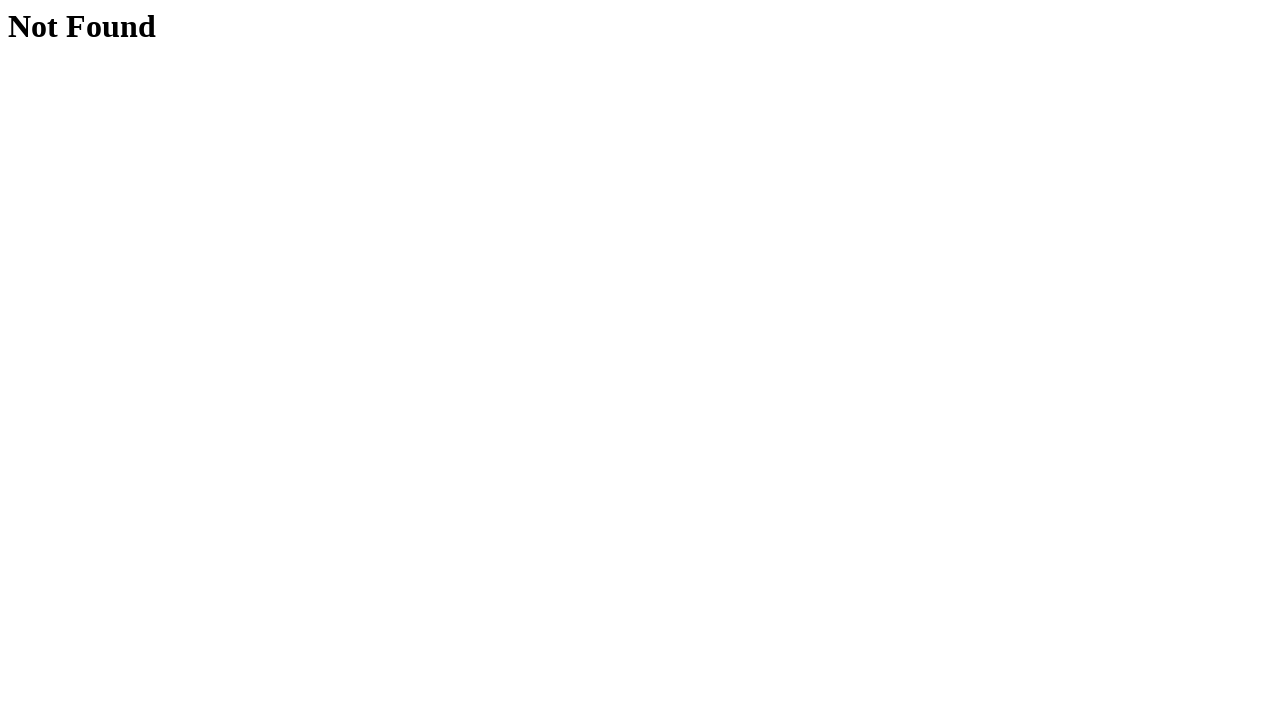

Verified 404 'Not Found' error page displayed for user 3
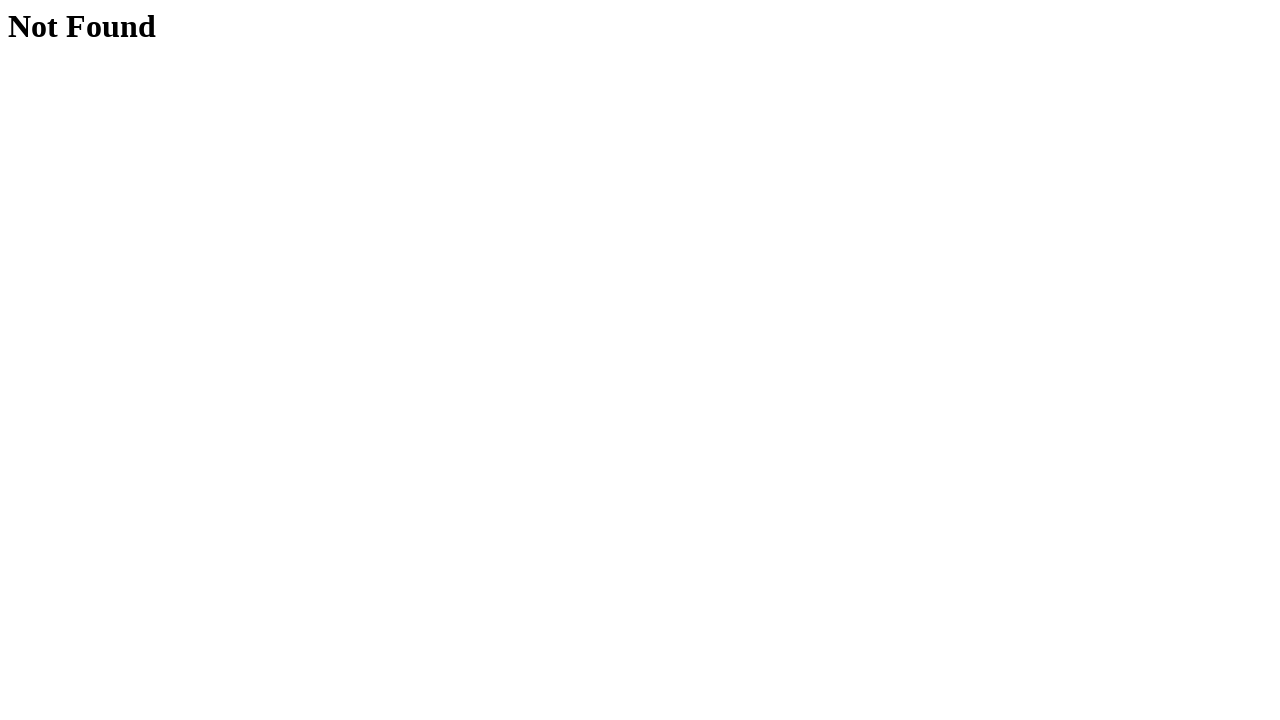

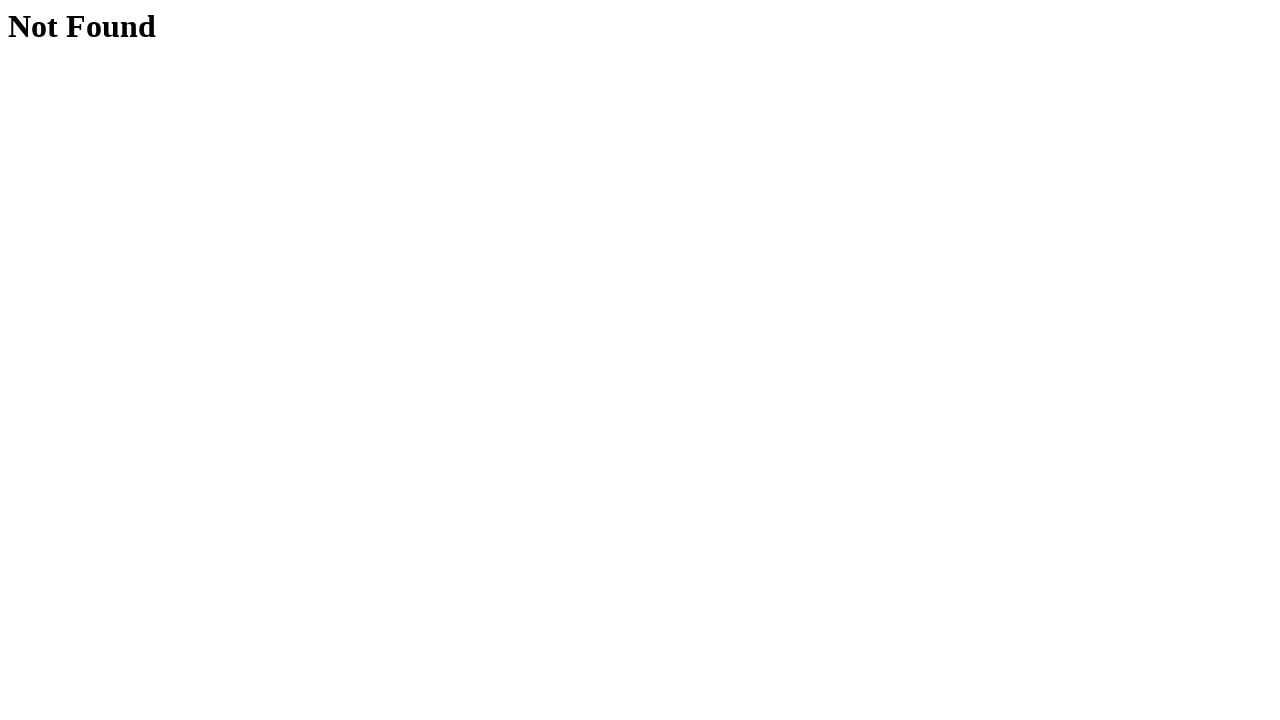